Tests multi-select dropdown functionality by selecting multiple options and verifying the selections

Starting URL: https://omayo.blogspot.com/

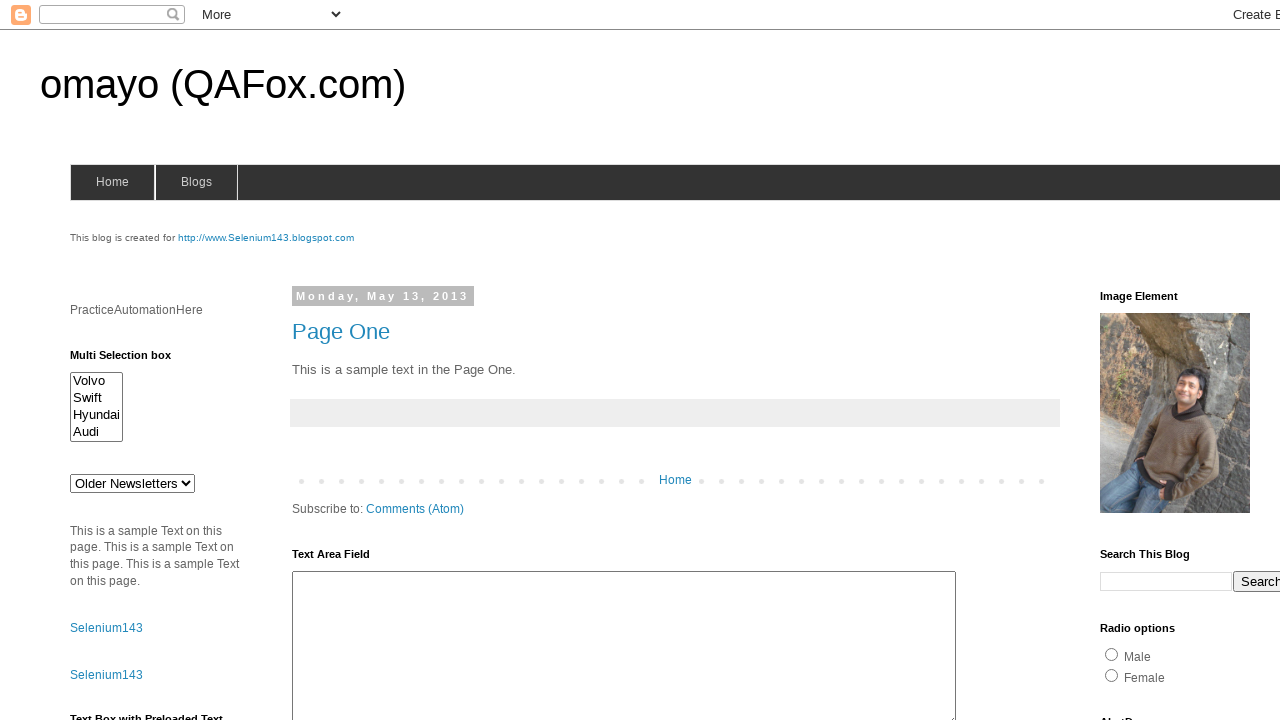

Located multi-select dropdown element with id 'multiselect1'
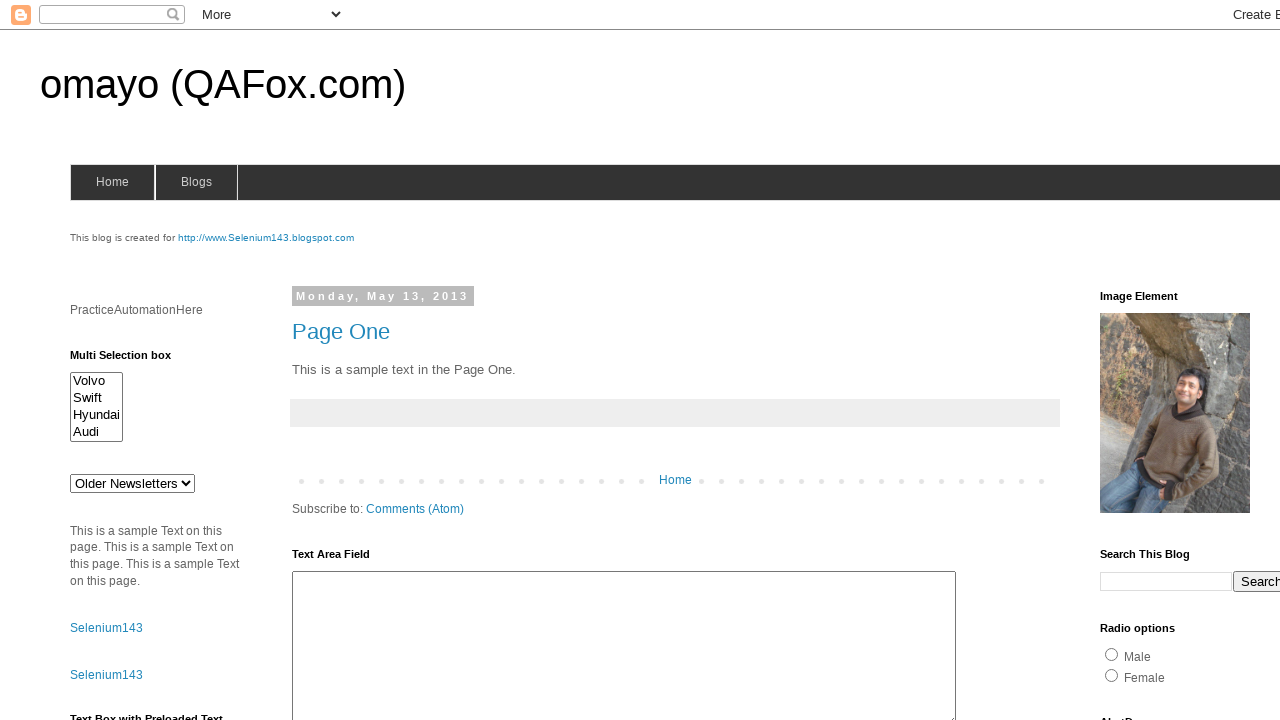

Selected multiple options (Volvo, Swift, Hyundai) from the dropdown on #multiselect1
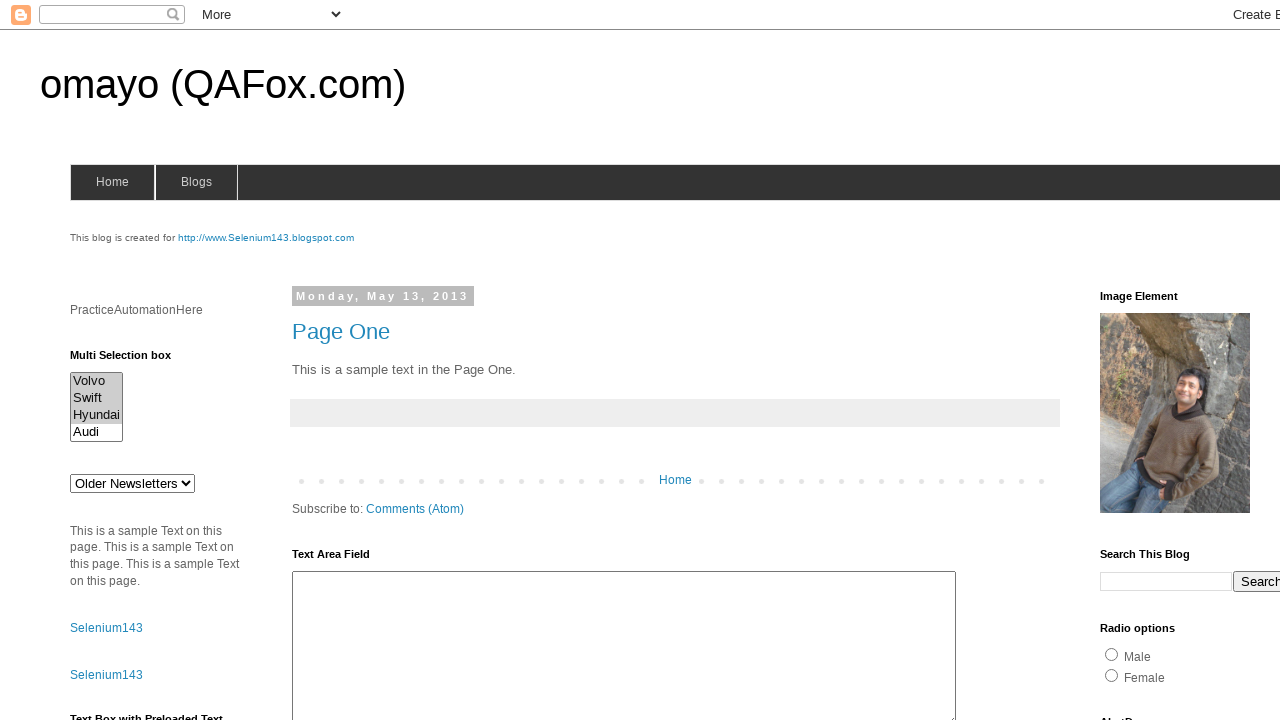

Retrieved all selected options from the multi-select dropdown
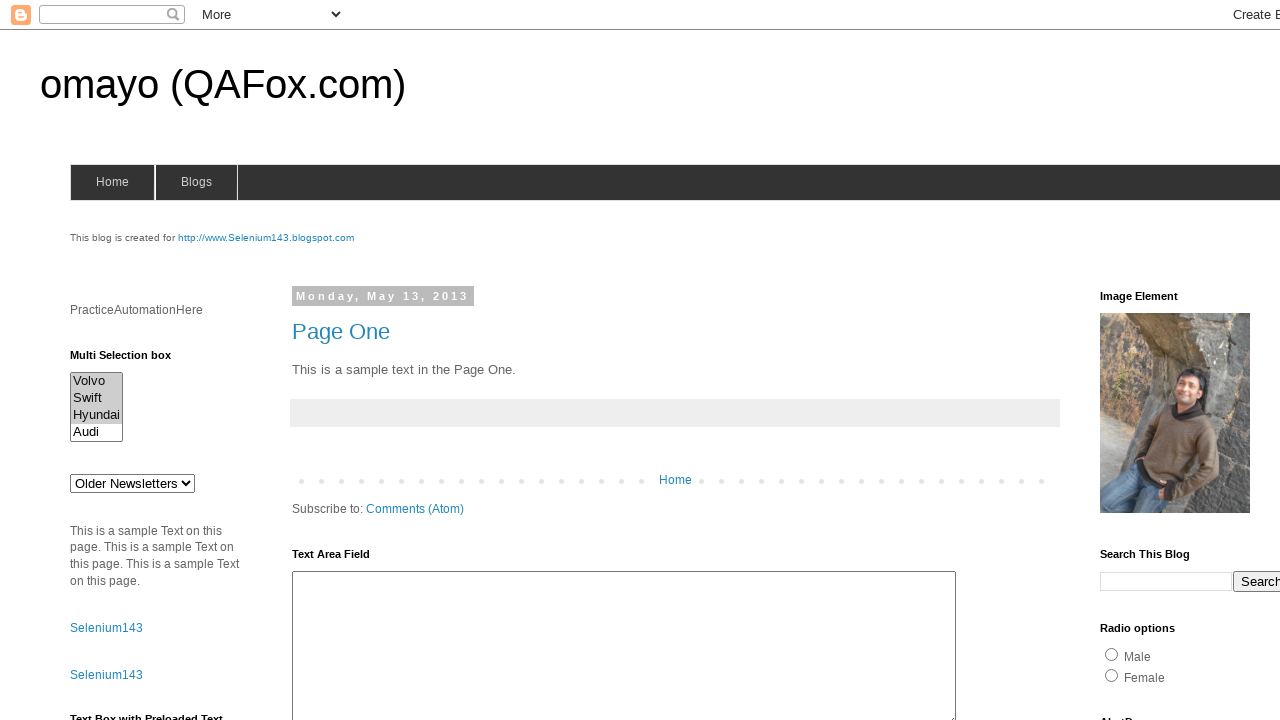

Printed selected option: Volvo
  
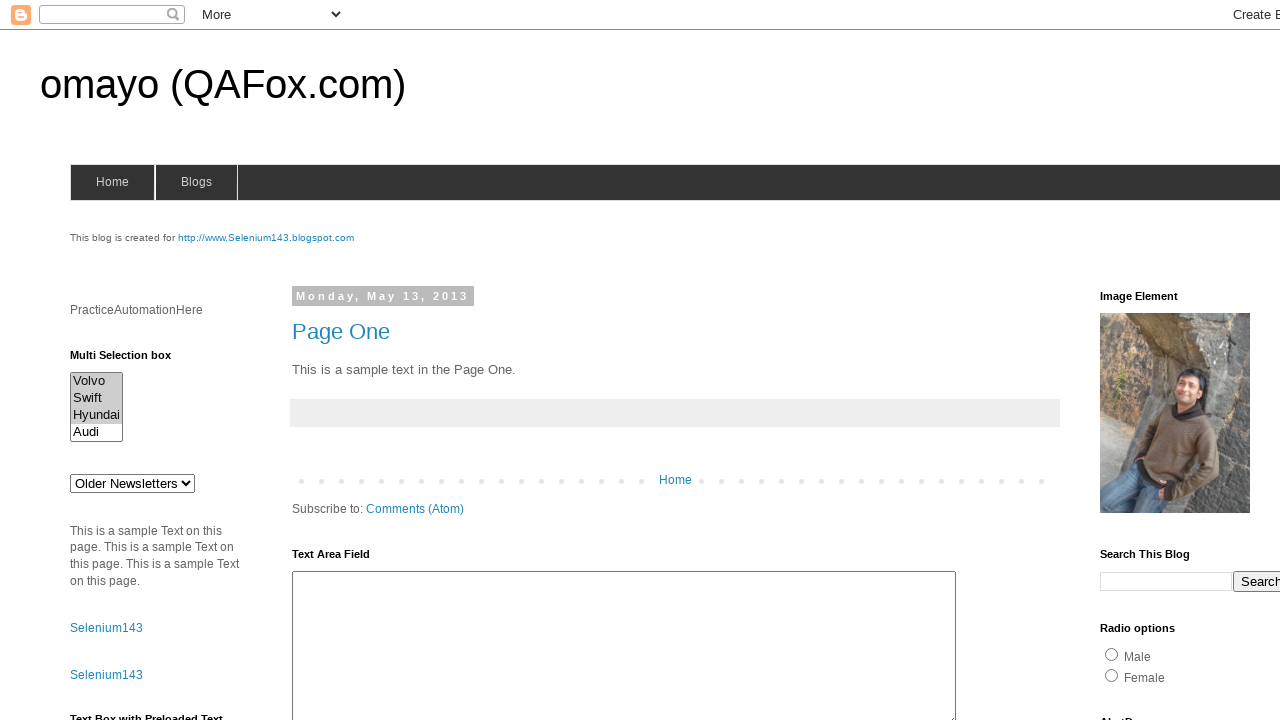

Printed selected option: Swift
  
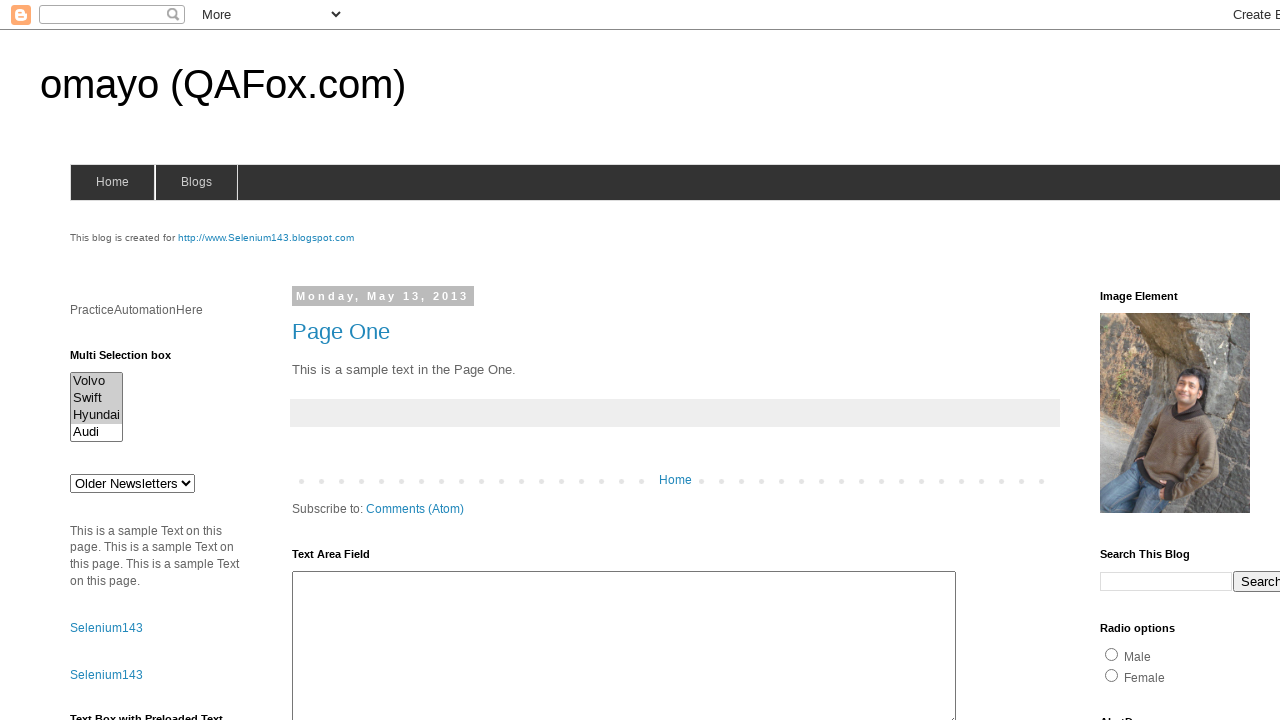

Printed selected option: Hyundai
  
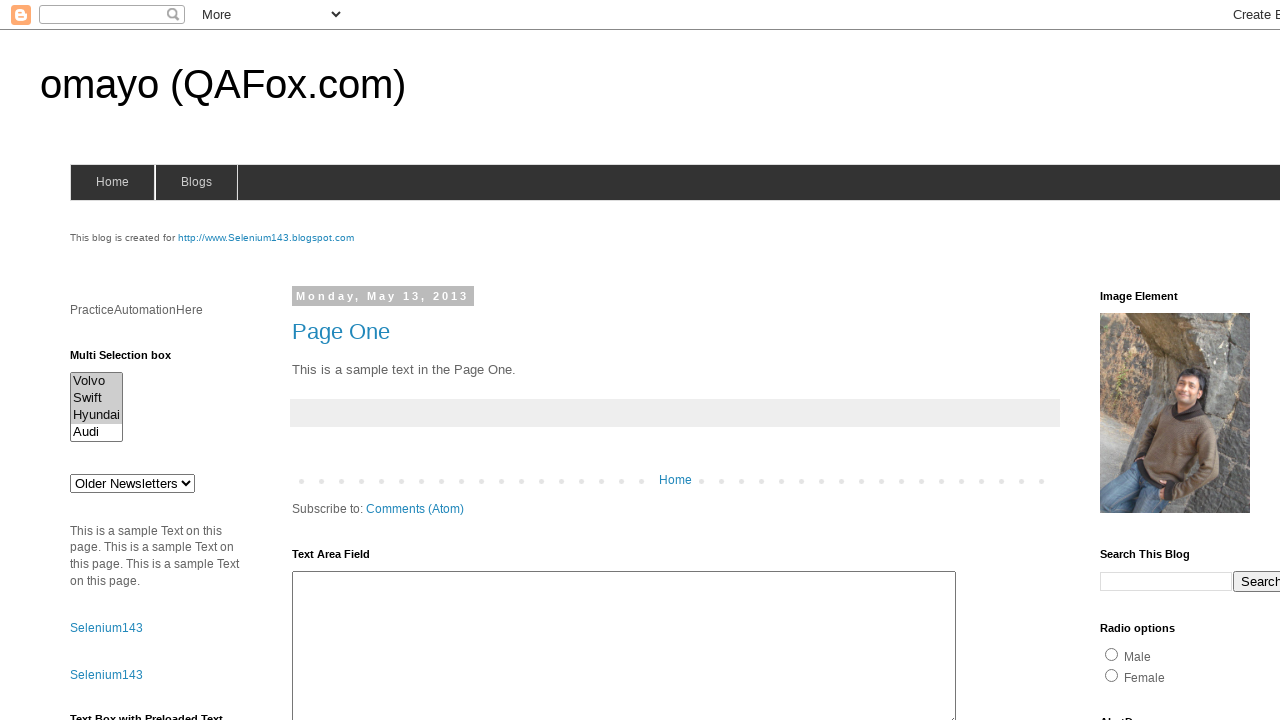

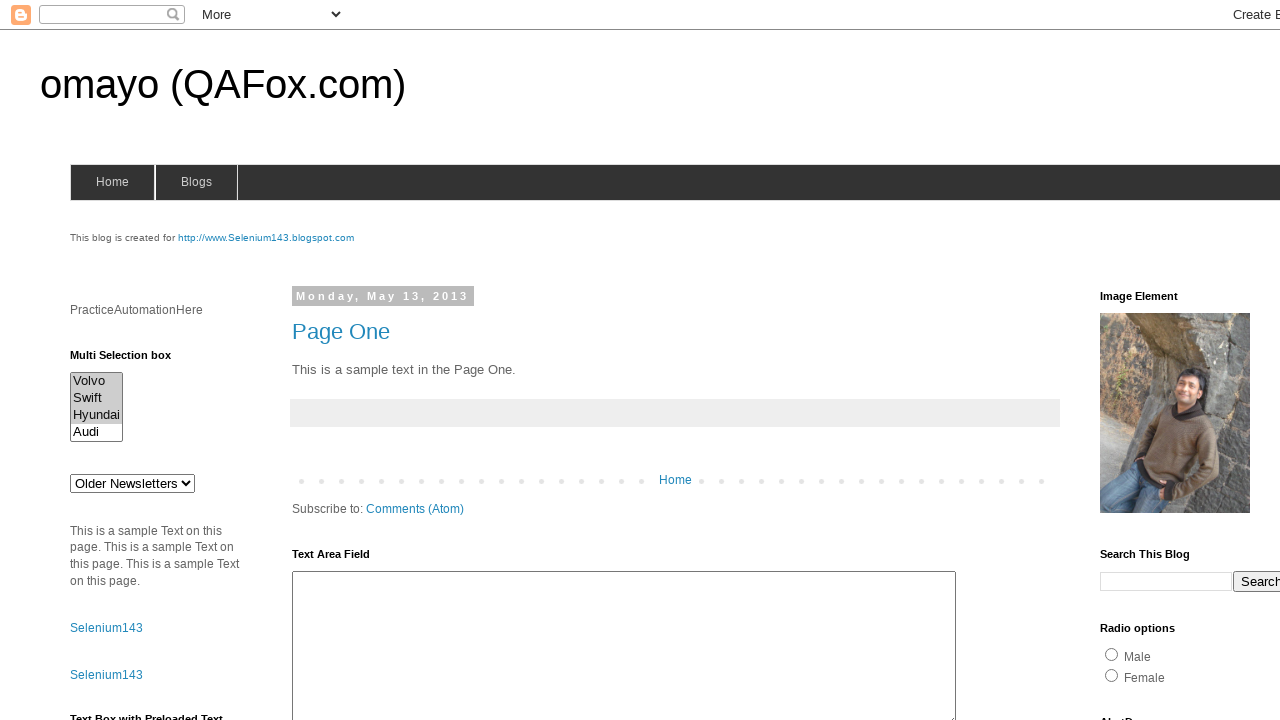